Tests dynamic dropdown functionality by selecting origin and destination cities in a flight booking form

Starting URL: https://rahulshettyacademy.com/dropdownsPractise/#search.aspx?mode=search

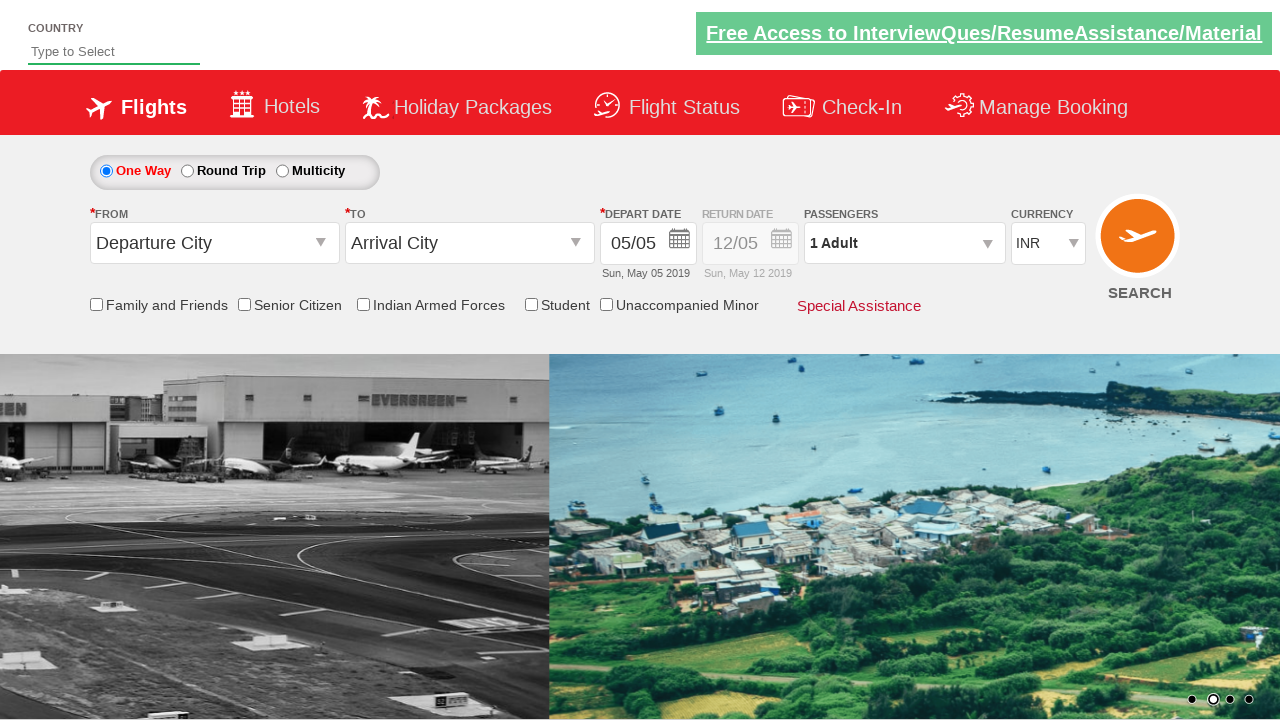

Clicked on origin station dropdown at (323, 244) on #ctl00_mainContent_ddl_originStation1_CTXTaction
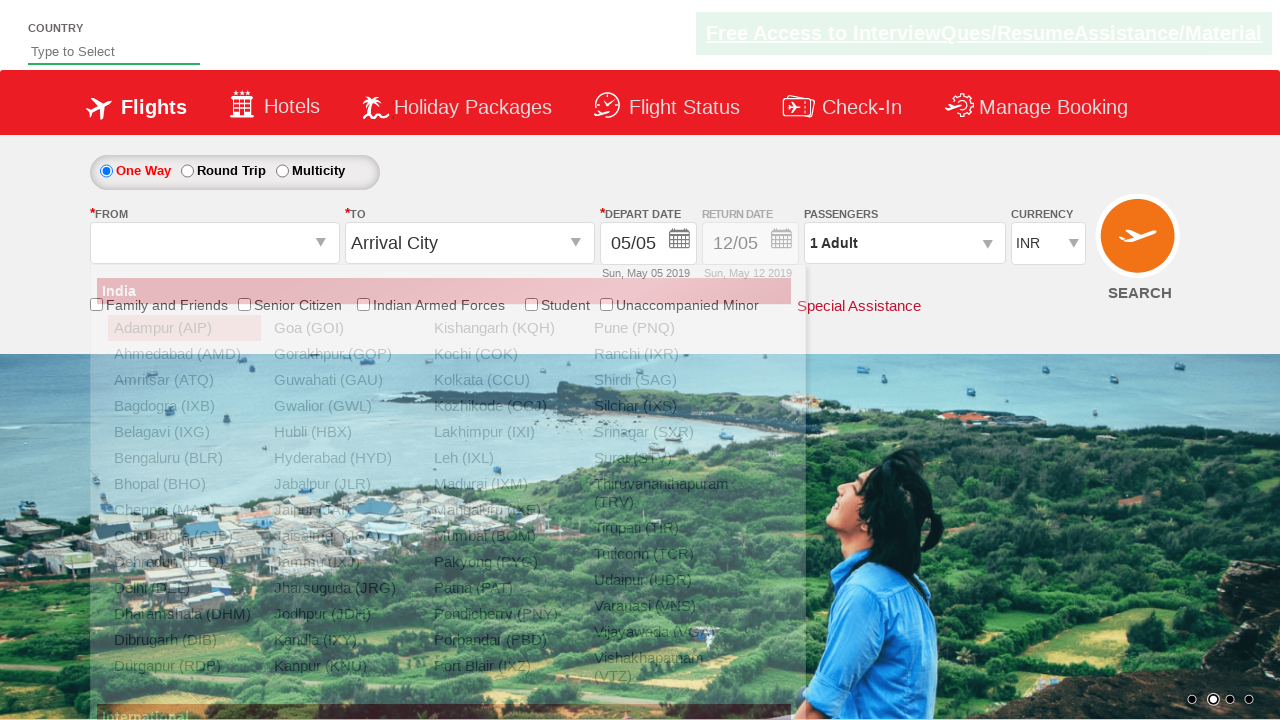

Selected MAA (Chennai) as origin city at (184, 510) on xpath=//a[@value='MAA']
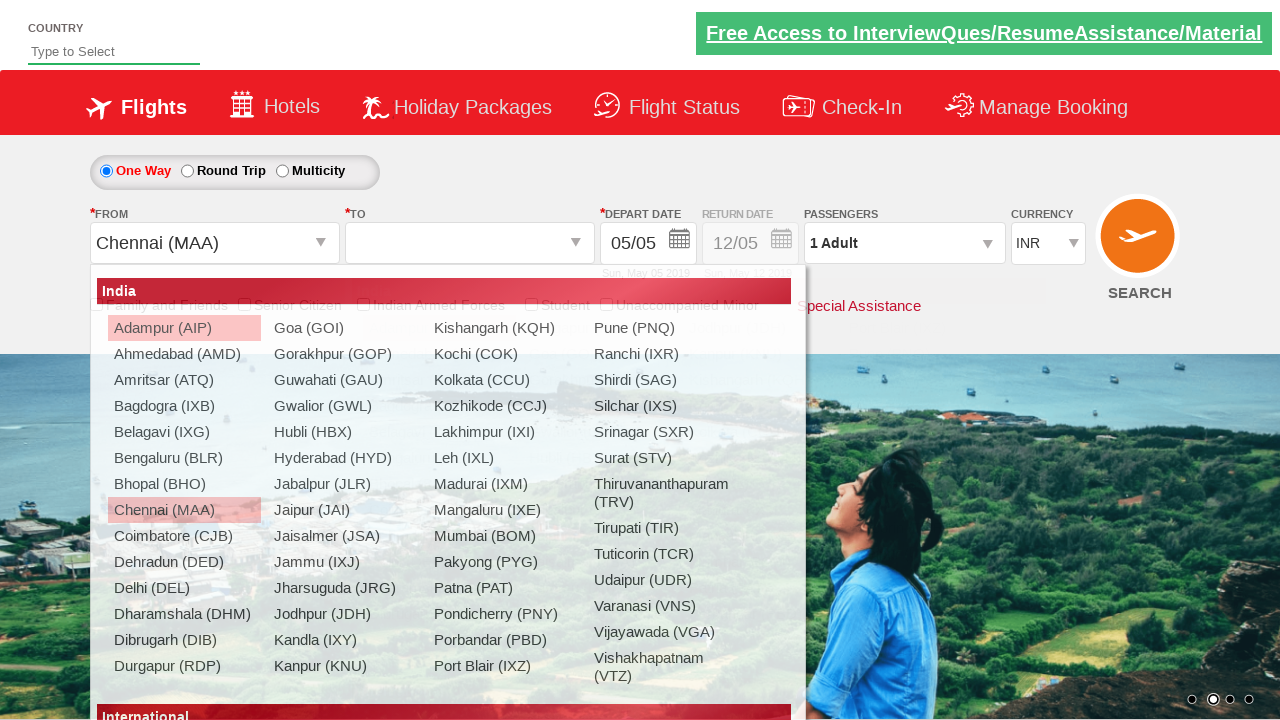

Waited for destination dropdown to update
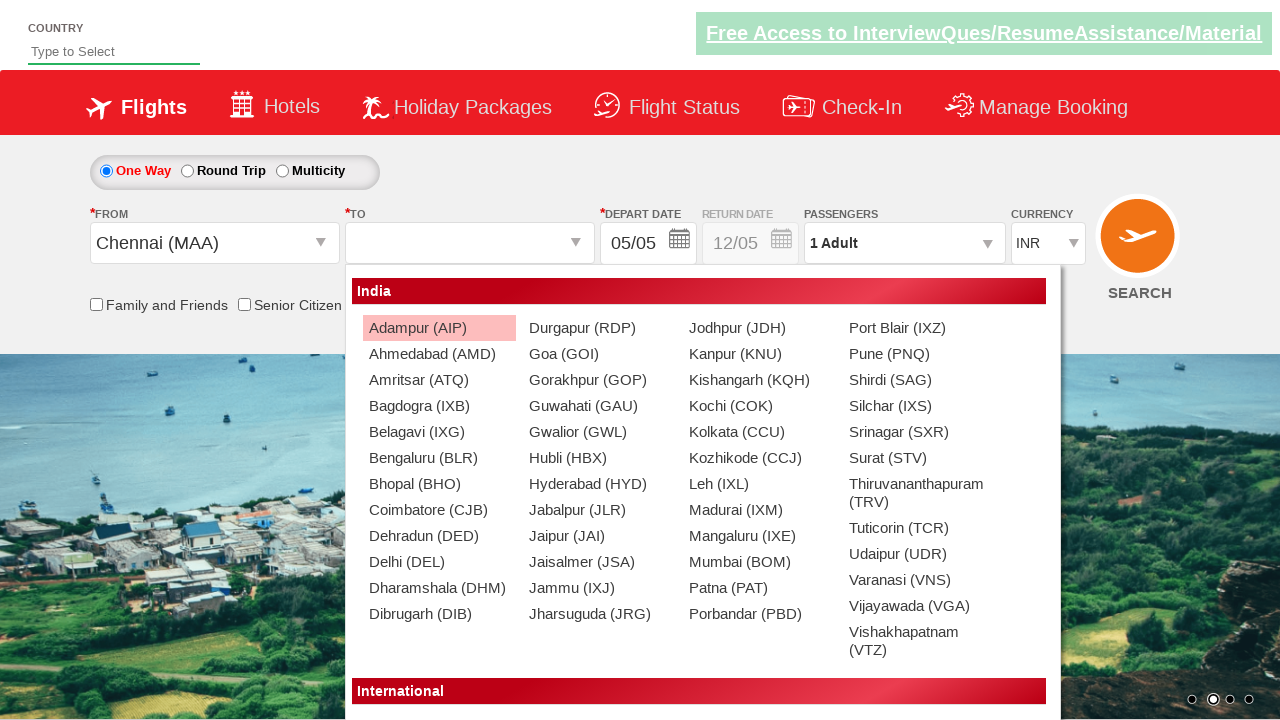

Selected BLR (Bangalore) as destination city at (439, 458) on xpath=//div[@id='glsctl00_mainContent_ddl_destinationStation1_CTNR'] //a[@value=
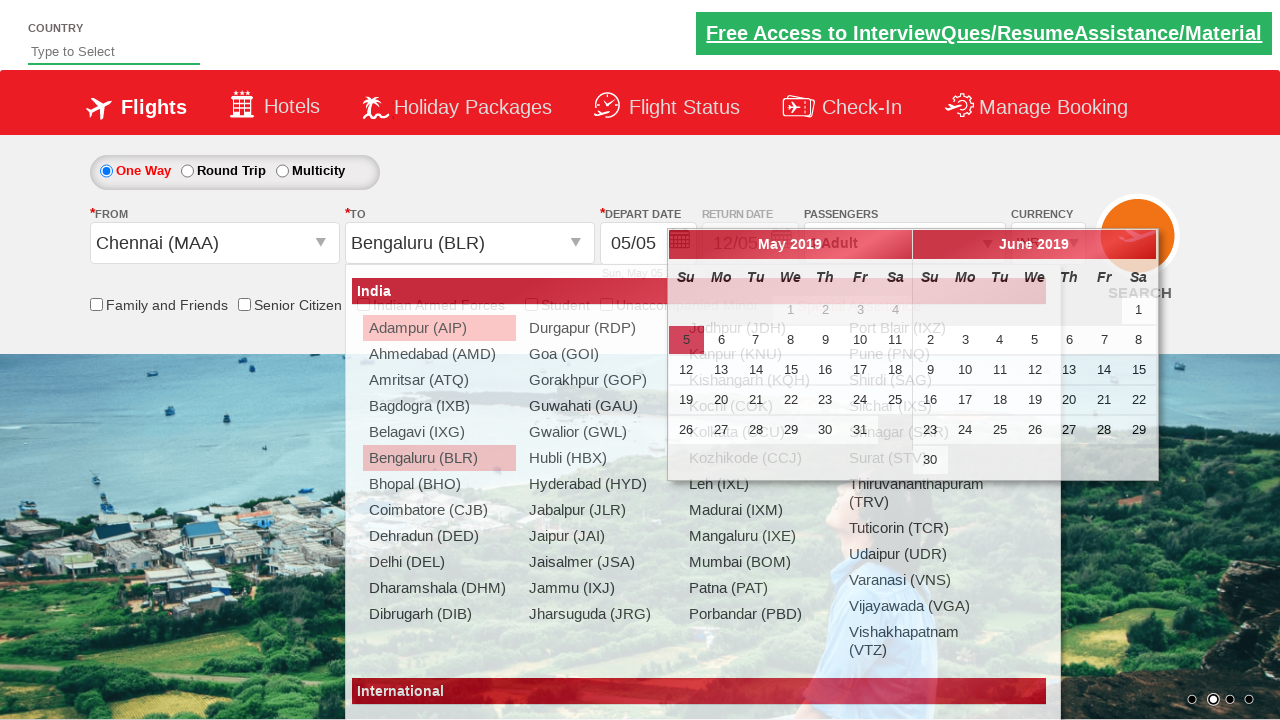

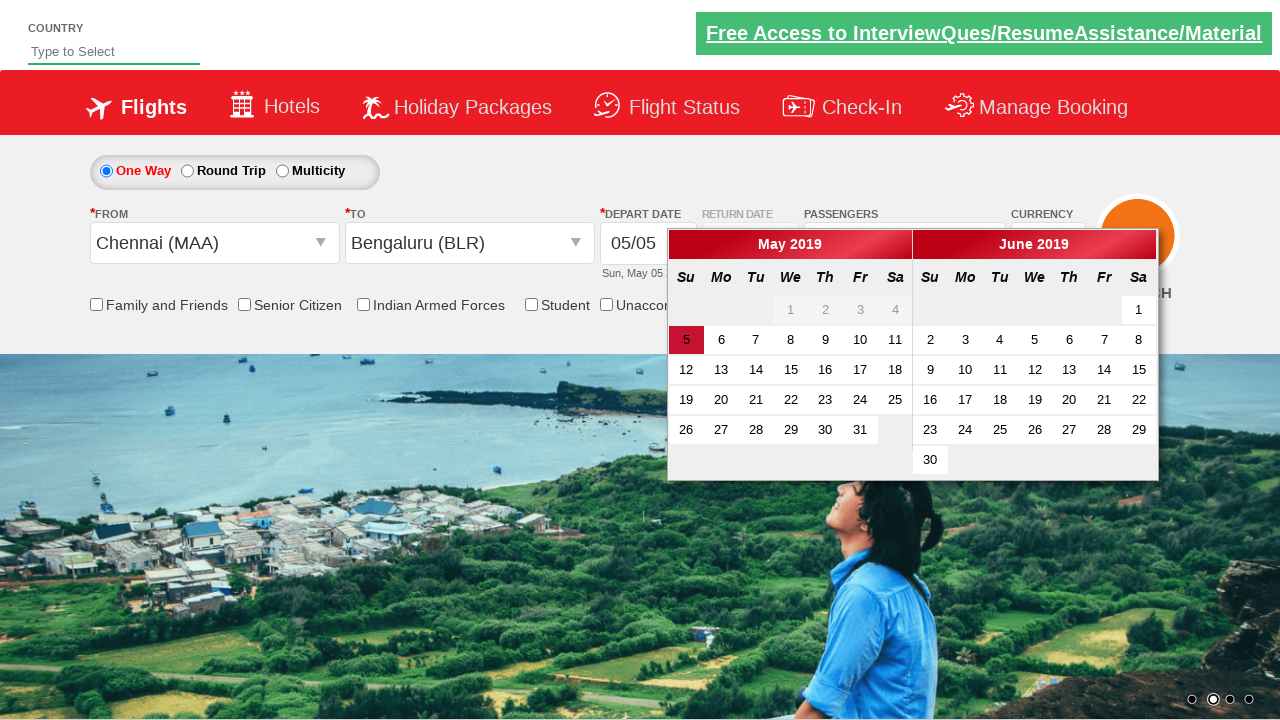